Tests JavaScript confirm alert handling by clicking a button that triggers a confirm dialog and dismissing it

Starting URL: https://the-internet.herokuapp.com/javascript_alerts

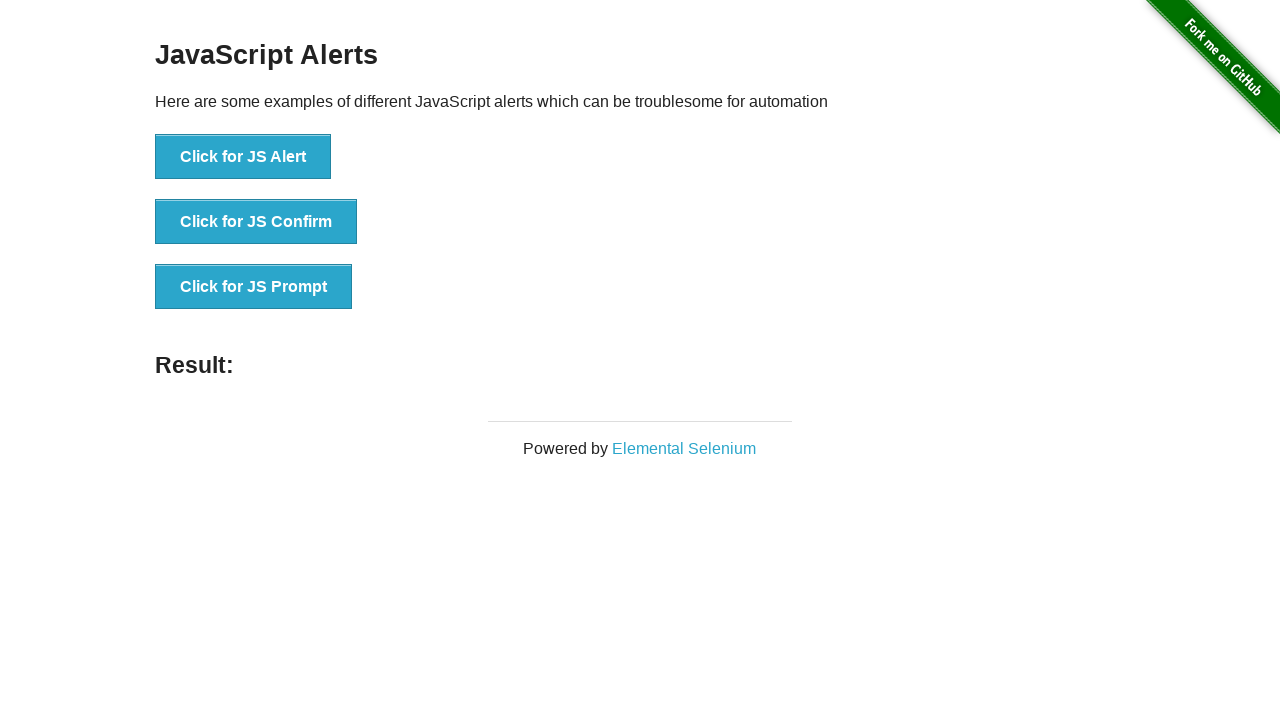

Set up dialog handler to dismiss confirm alerts
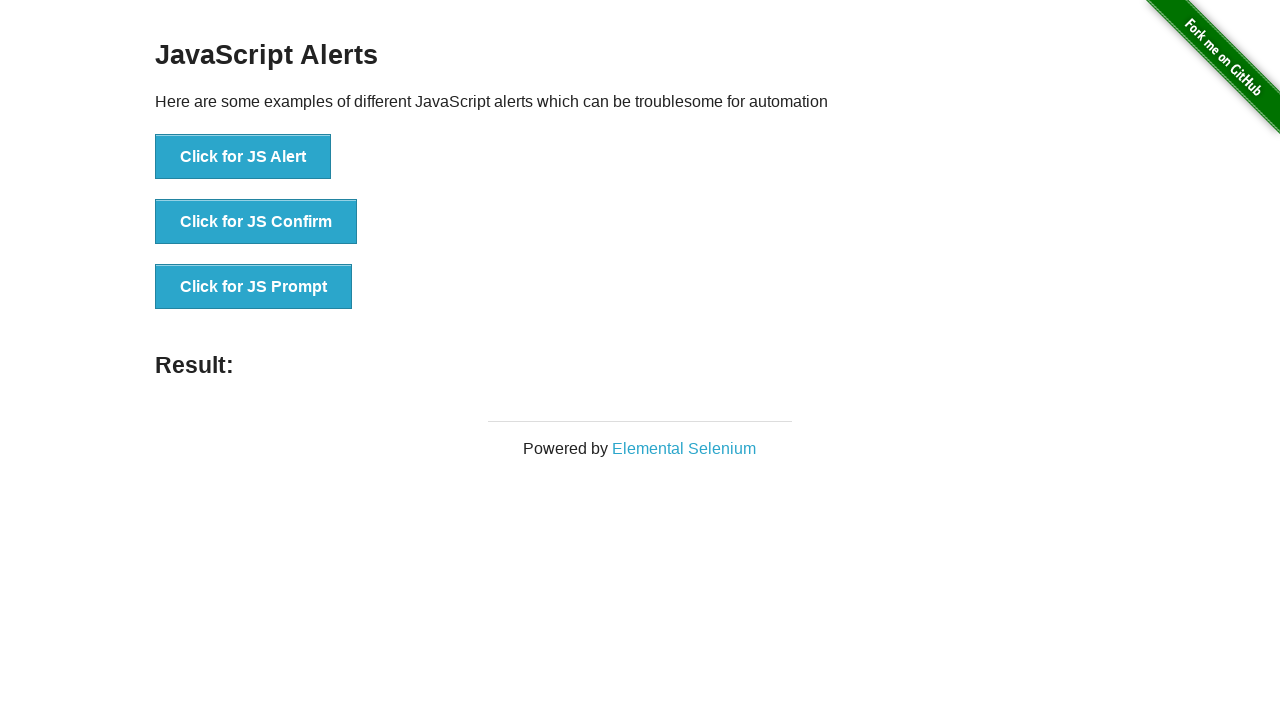

Clicked button to trigger JavaScript confirm dialog at (256, 222) on xpath=//button[text()='Click for JS Confirm']
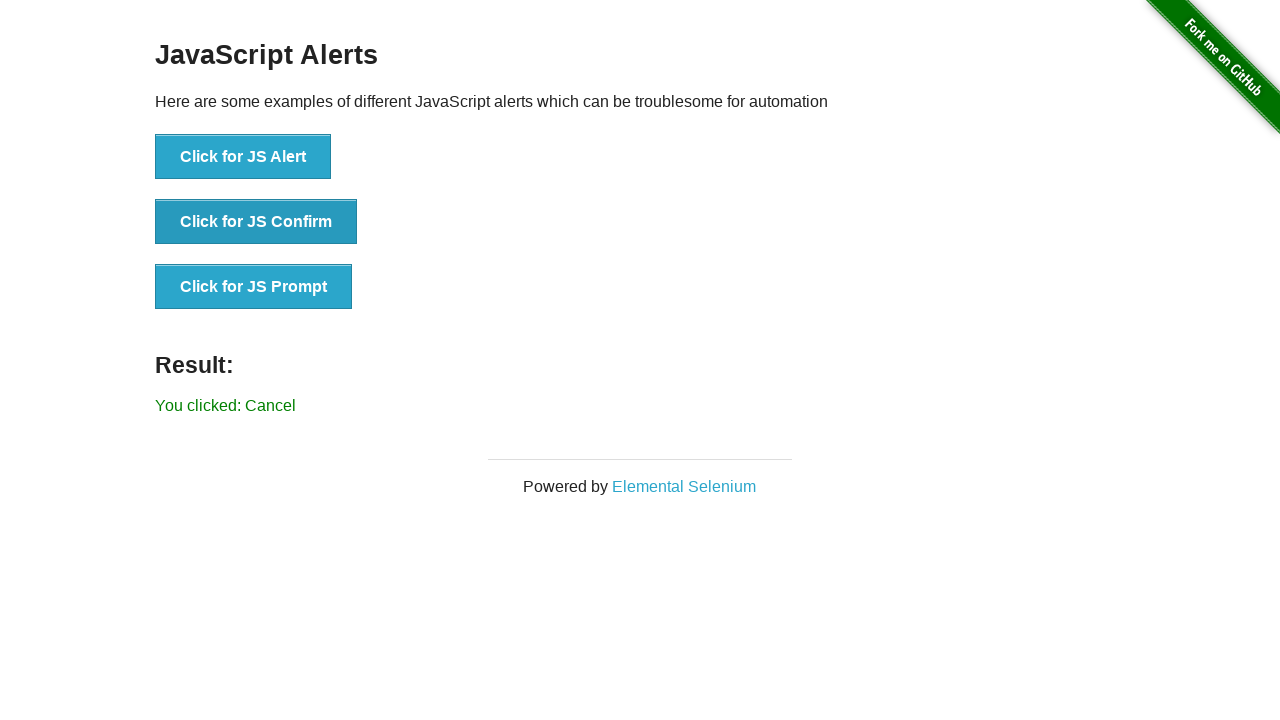

Confirm dialog was dismissed and result element appeared
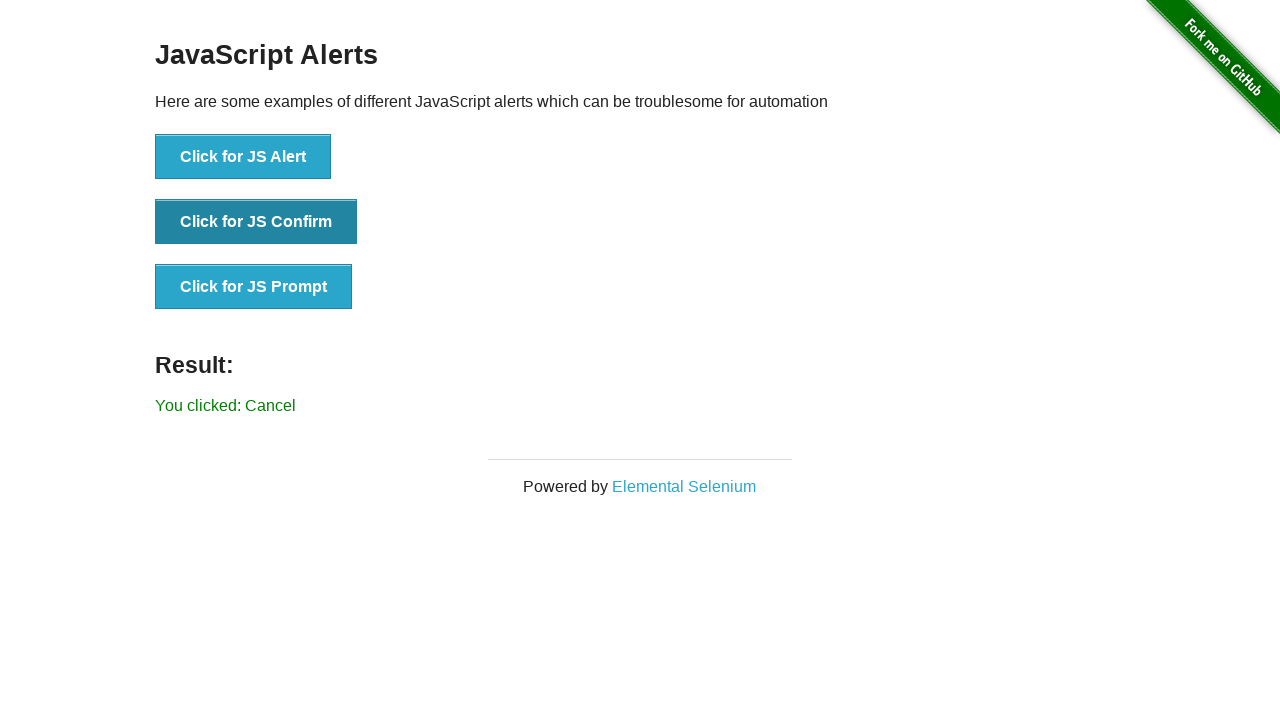

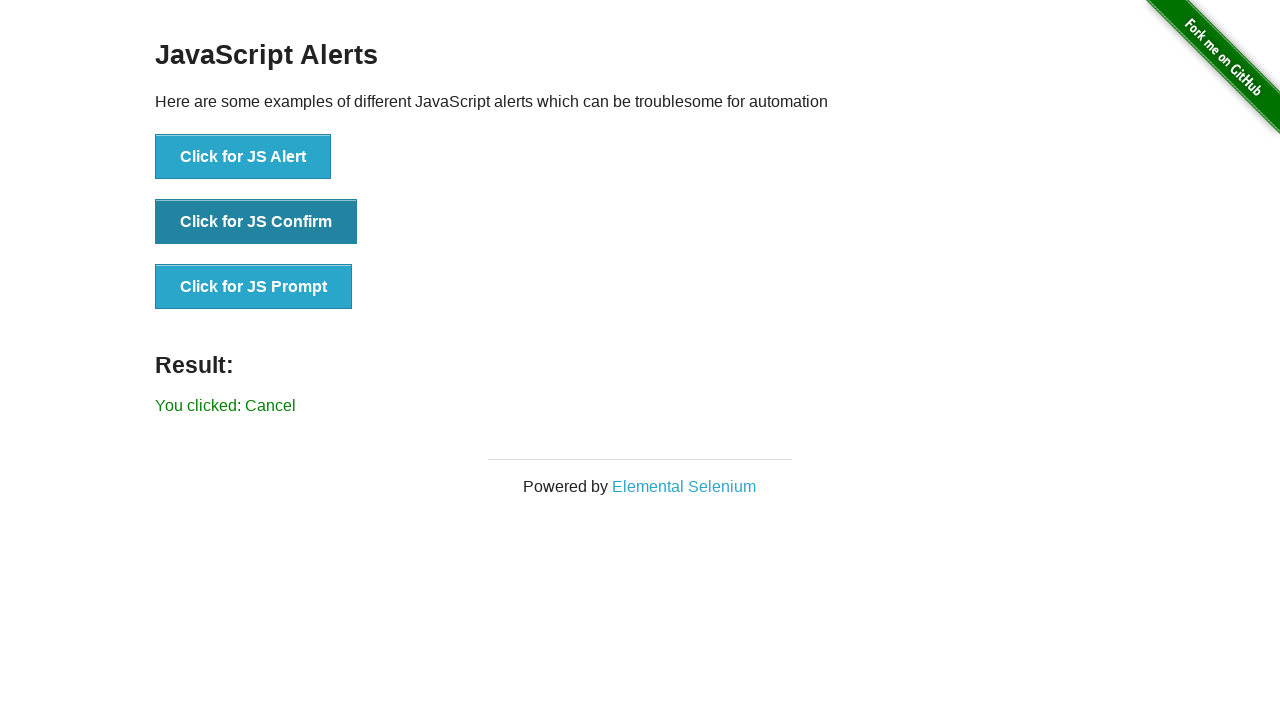